Tests sorting the Due column in ascending order by clicking the column header and verifying the values are sorted correctly using CSS pseudo-selectors

Starting URL: http://the-internet.herokuapp.com/tables

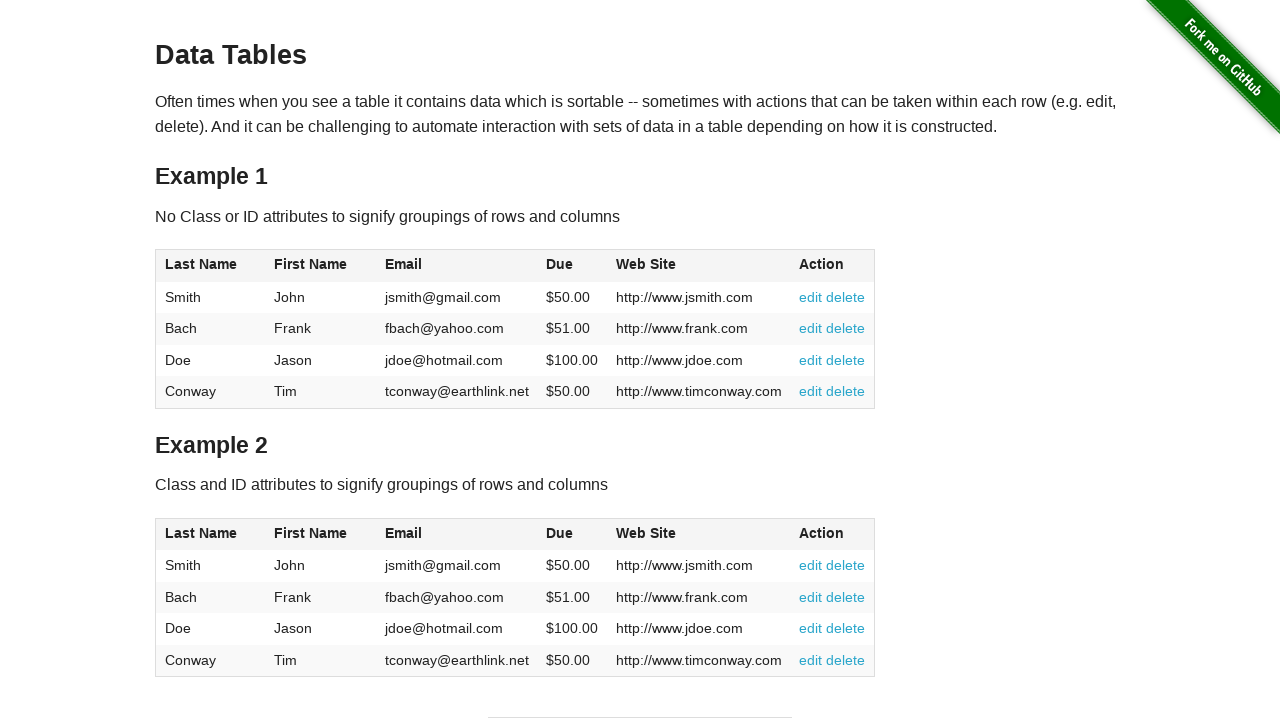

Clicked Due column header (4th column) to sort ascending at (572, 266) on #table1 thead tr th:nth-child(4)
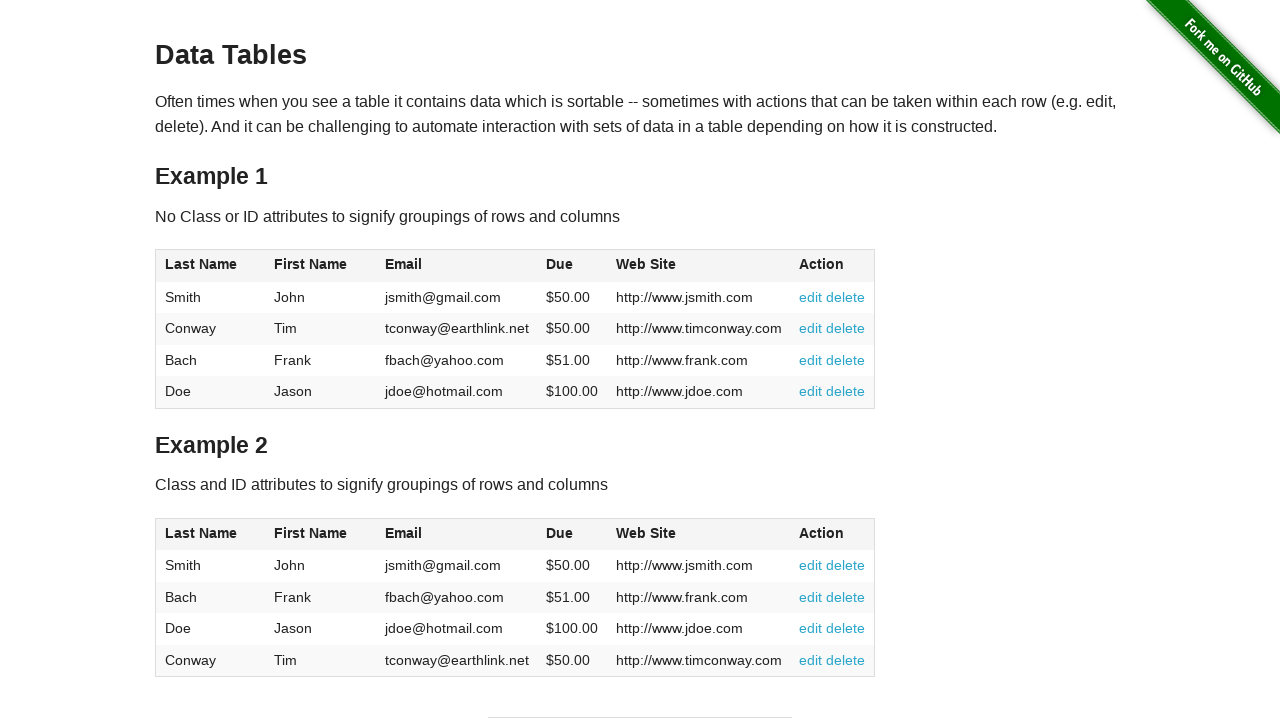

Due column values loaded in table body
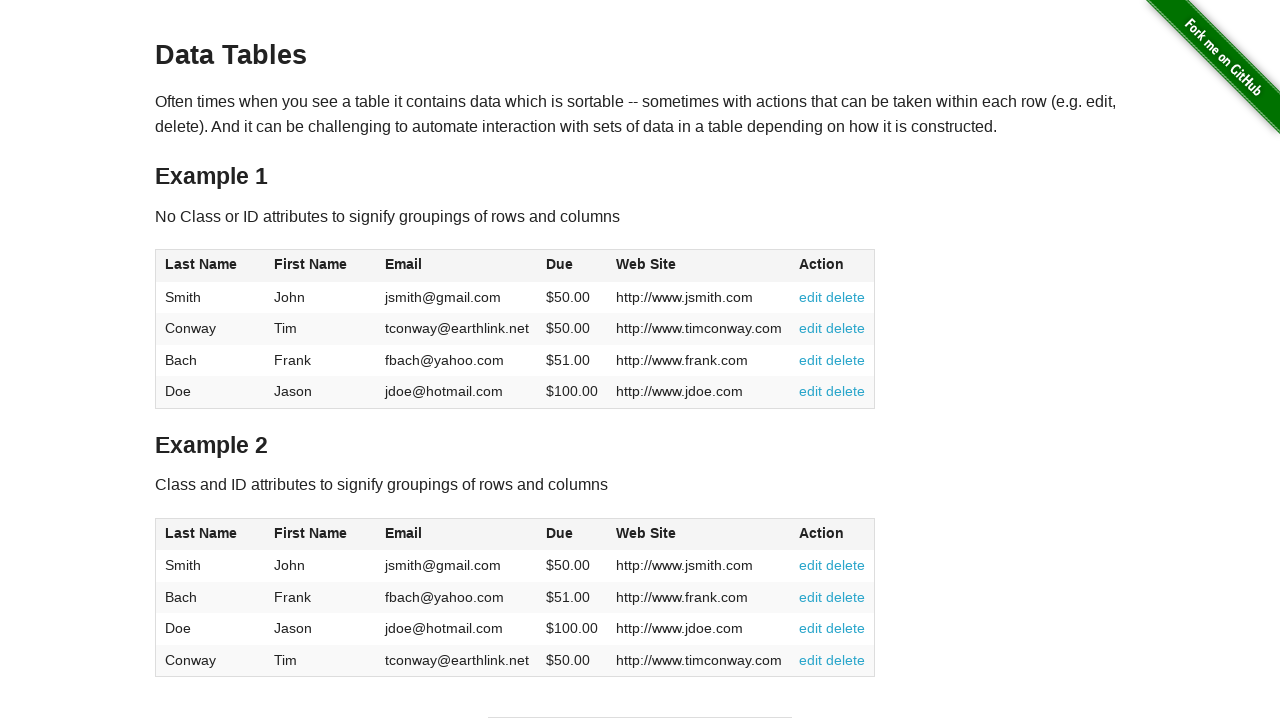

Retrieved all Due column values from table rows
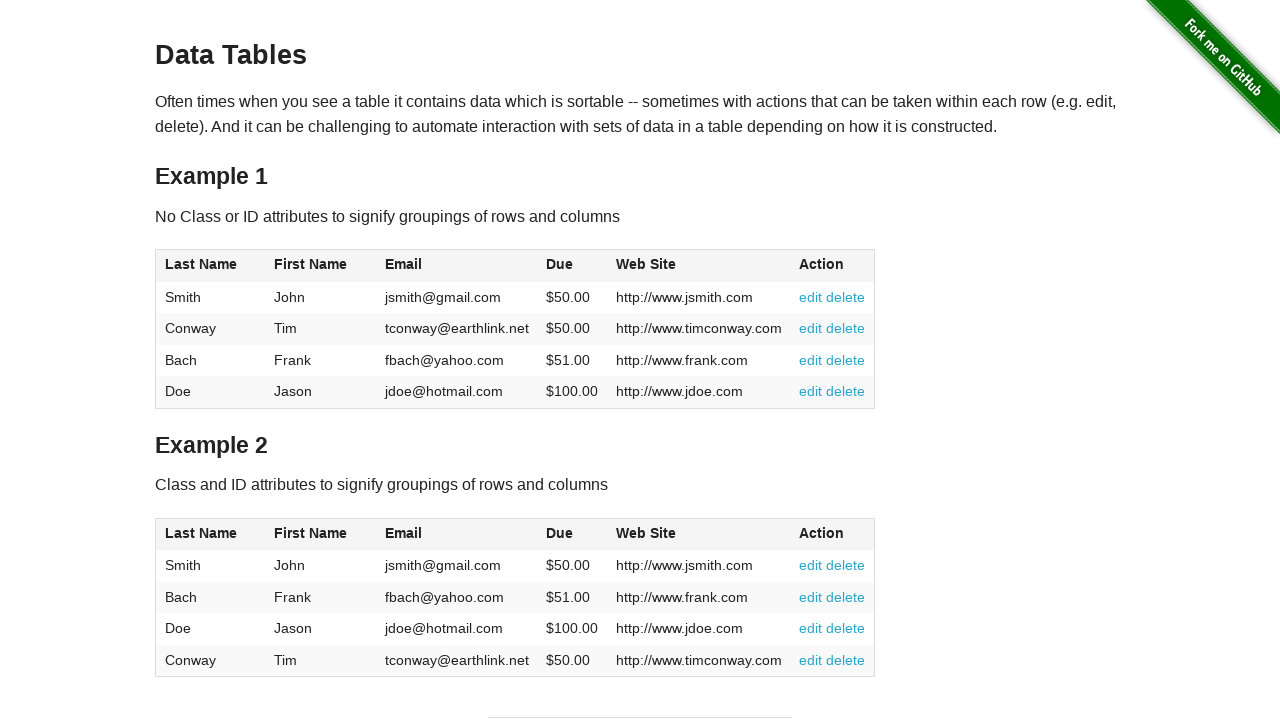

Extracted and converted Due values to floats: [50.0, 50.0, 51.0, 100.0]
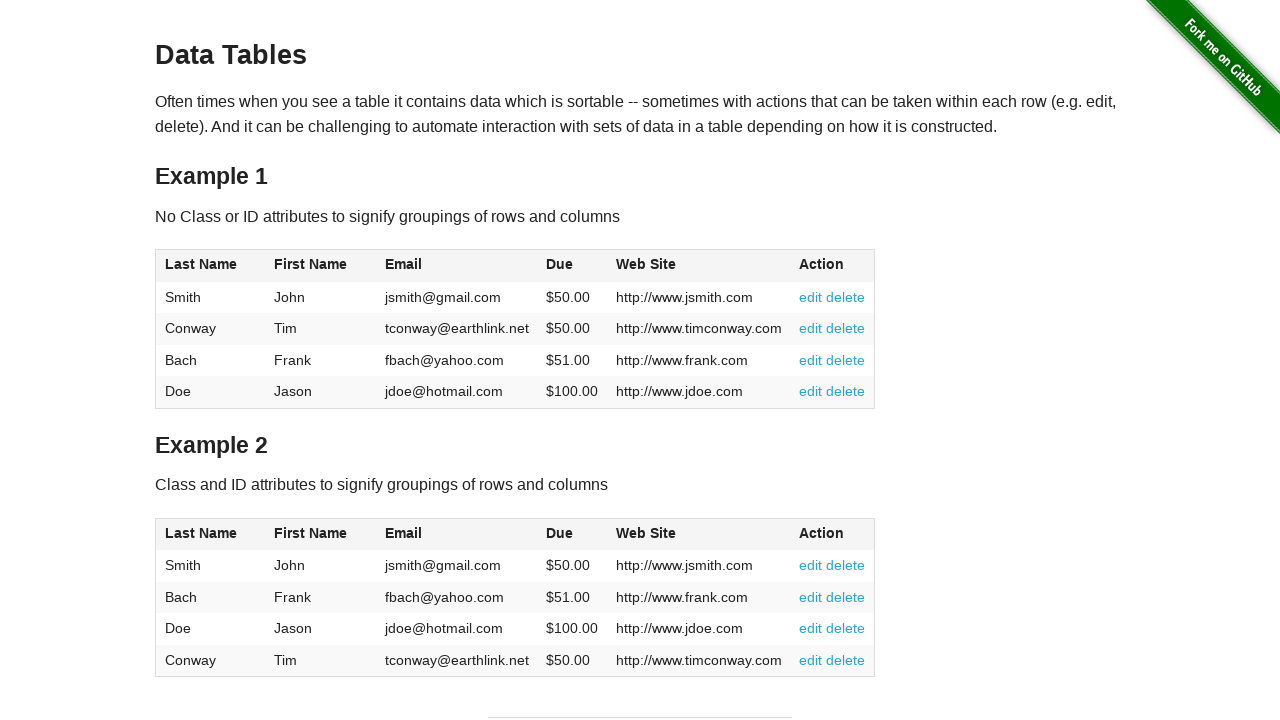

Verified Due column is sorted in ascending order: [50.0, 50.0, 51.0, 100.0]
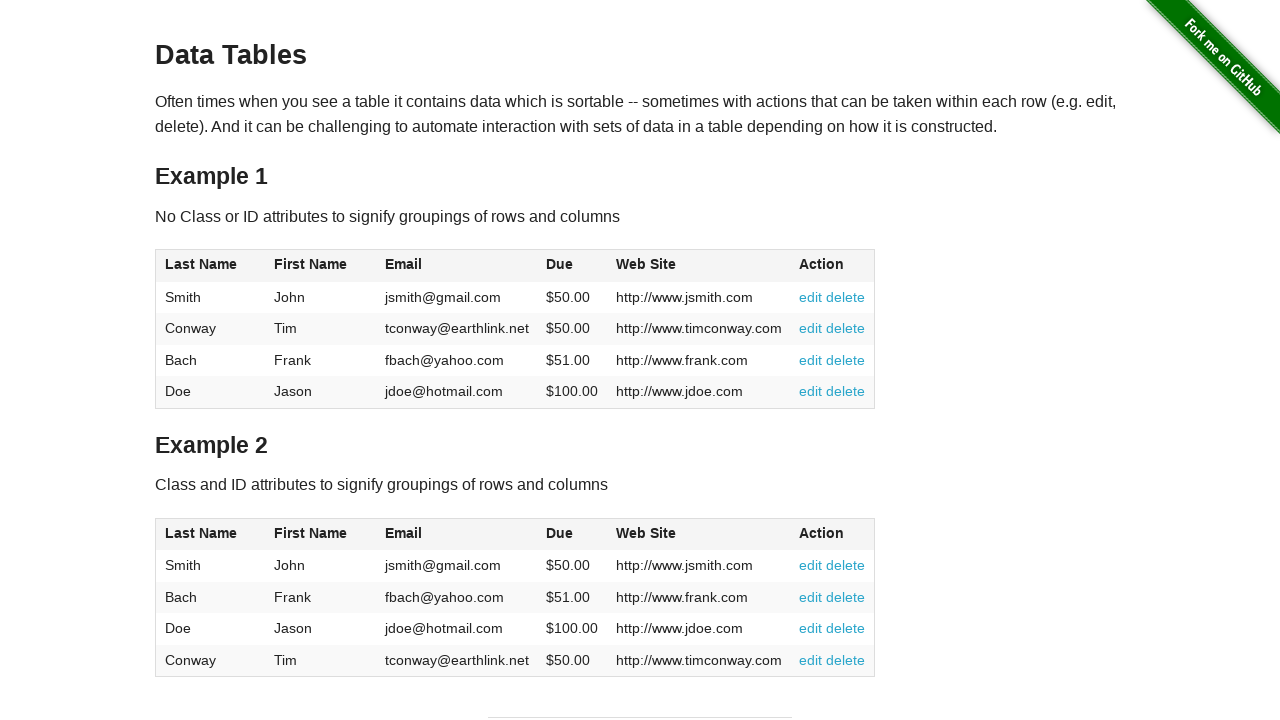

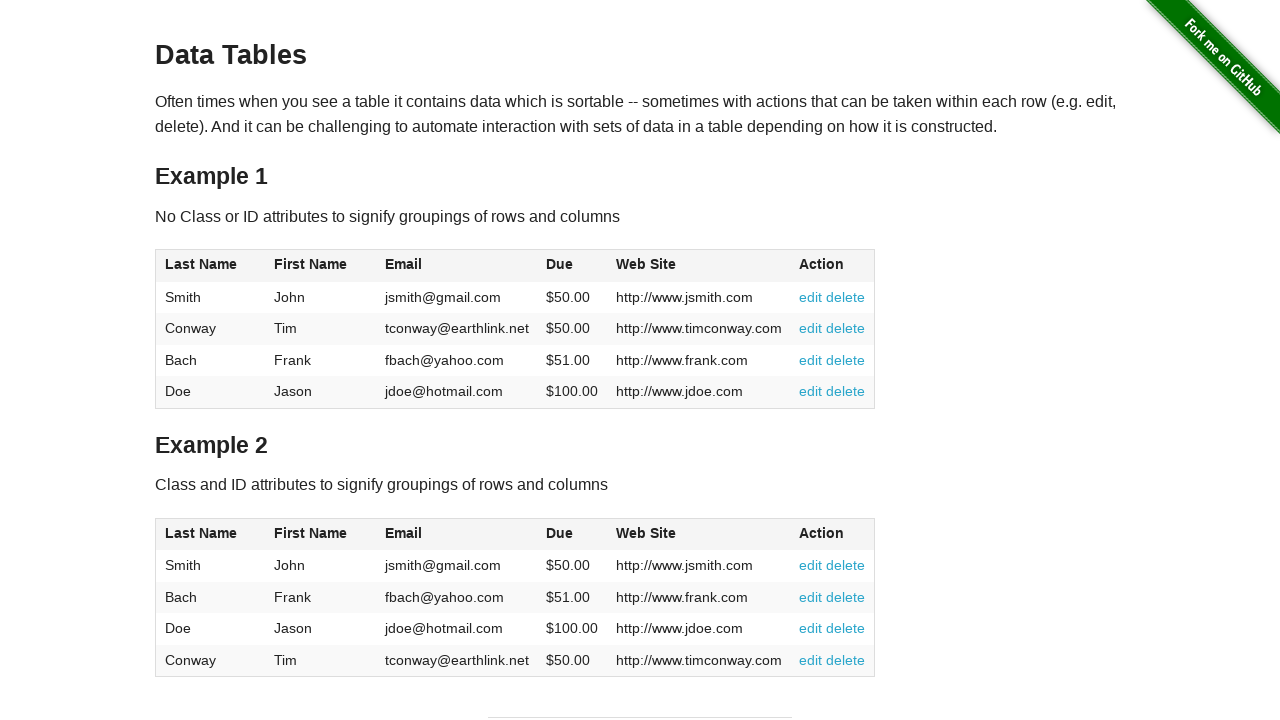